Tests static dropdown functionality by selecting options using three different methods: by index, by visible text, and by value on a practice website.

Starting URL: https://rahulshettyacademy.com/dropdownsPractise/

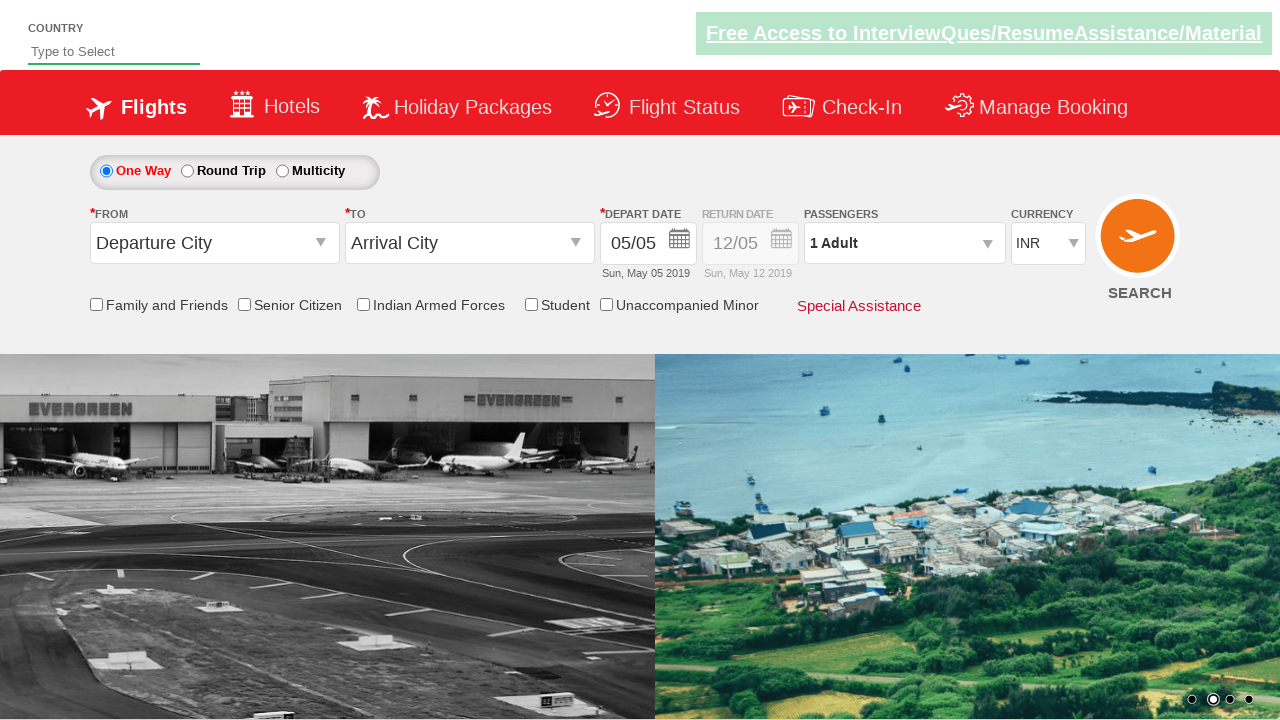

Selected dropdown option by index 1 (second option) on #ctl00_mainContent_DropDownListCurrency
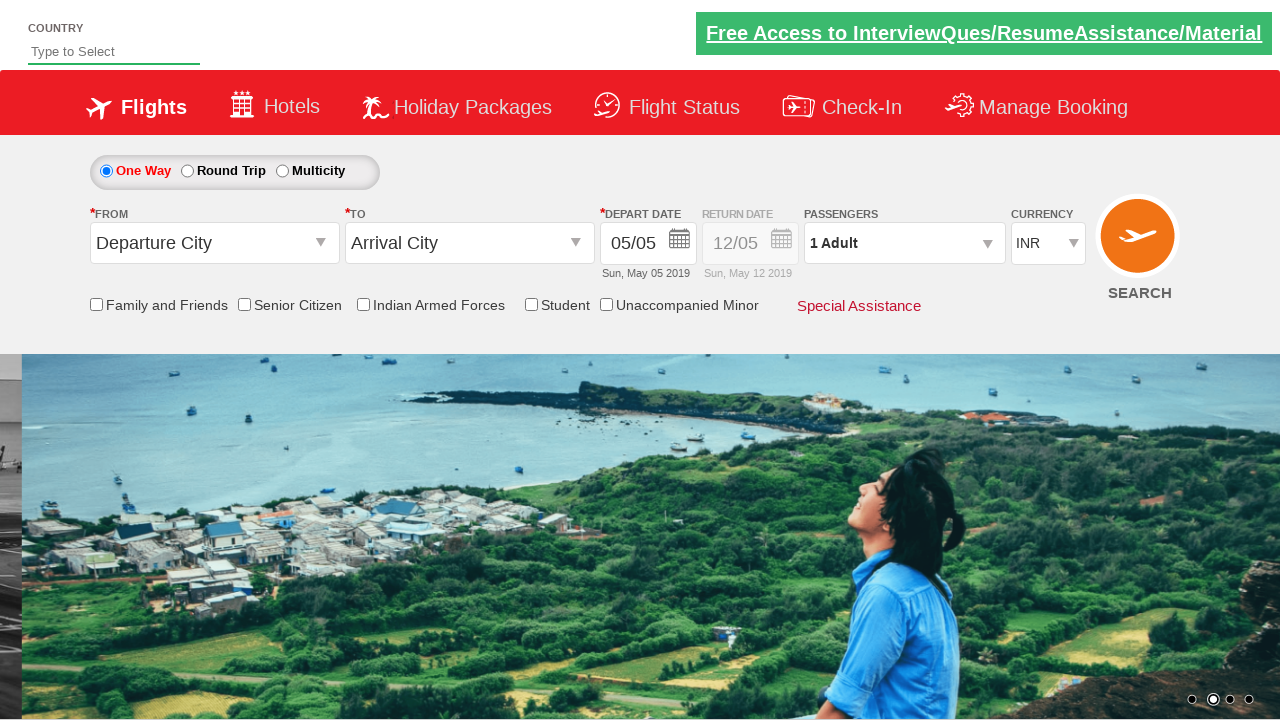

Selected dropdown option by visible text 'AED' on #ctl00_mainContent_DropDownListCurrency
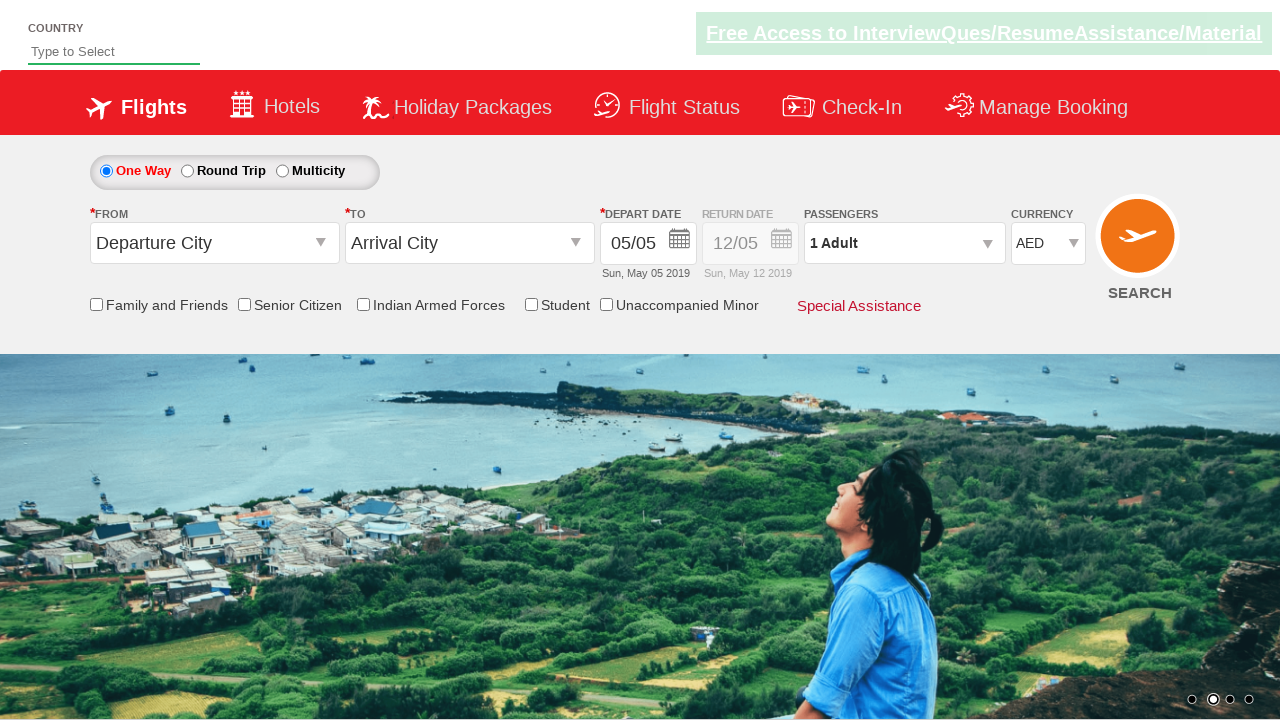

Selected dropdown option by value 'USD' on #ctl00_mainContent_DropDownListCurrency
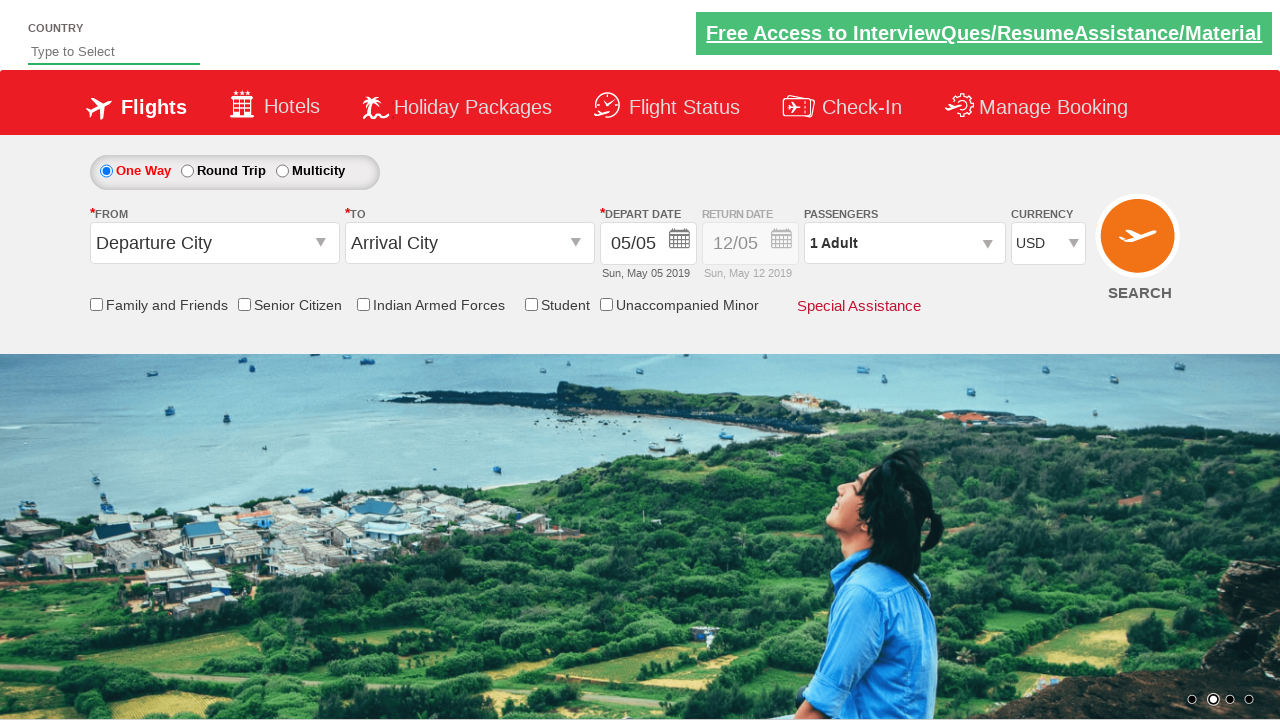

Verified that dropdown final selection is 'USD'
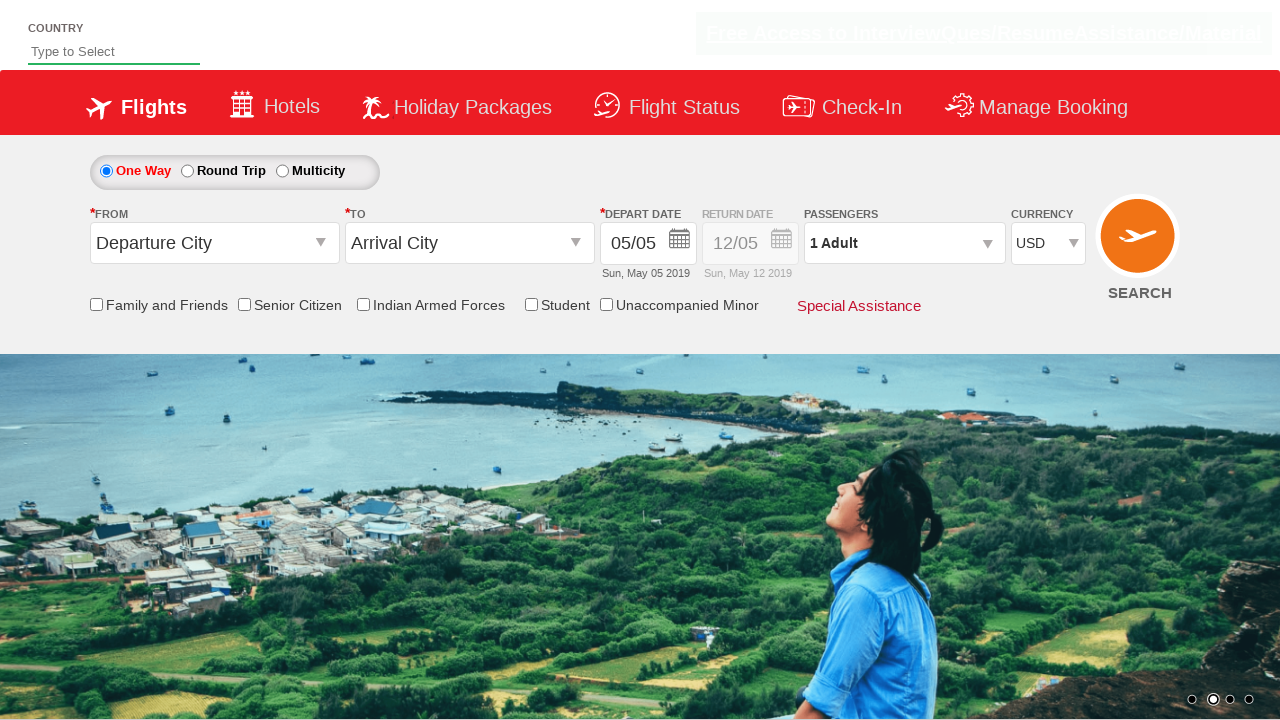

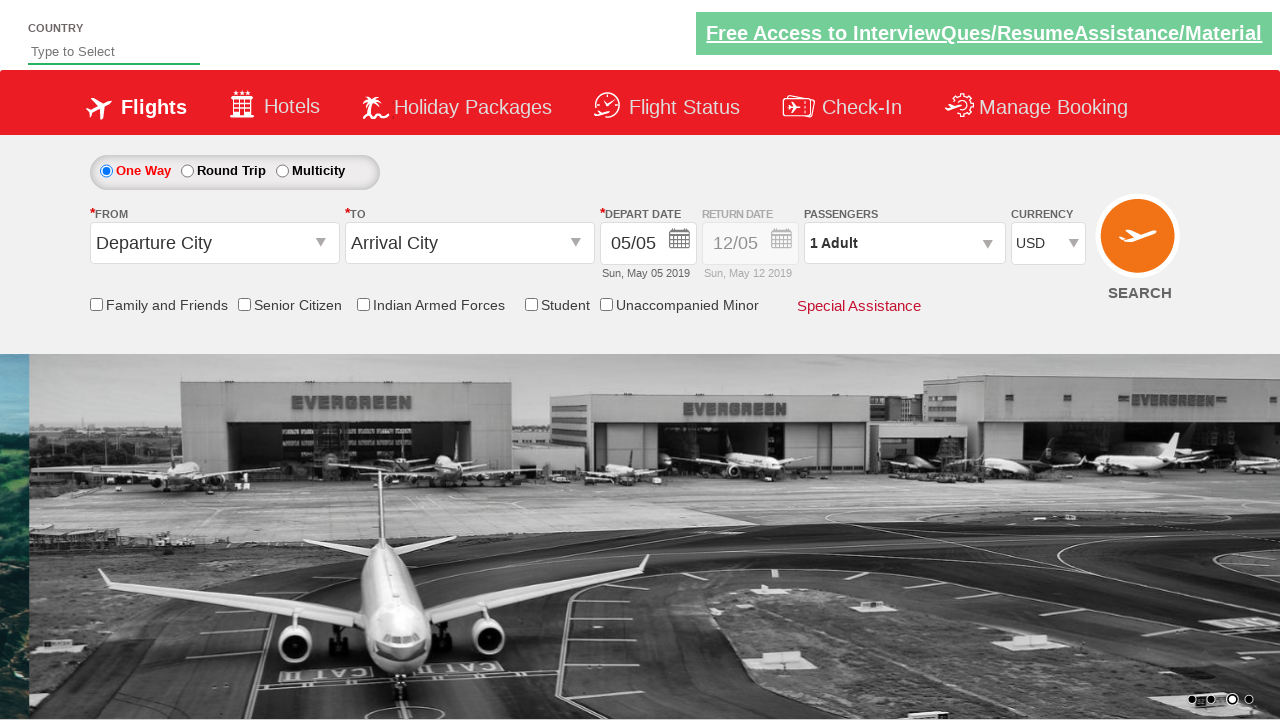